Tests complete form submission with all fields filled including business partnership selection and checkbox checked.

Starting URL: https://fta-quiz.vercel.app/result-3

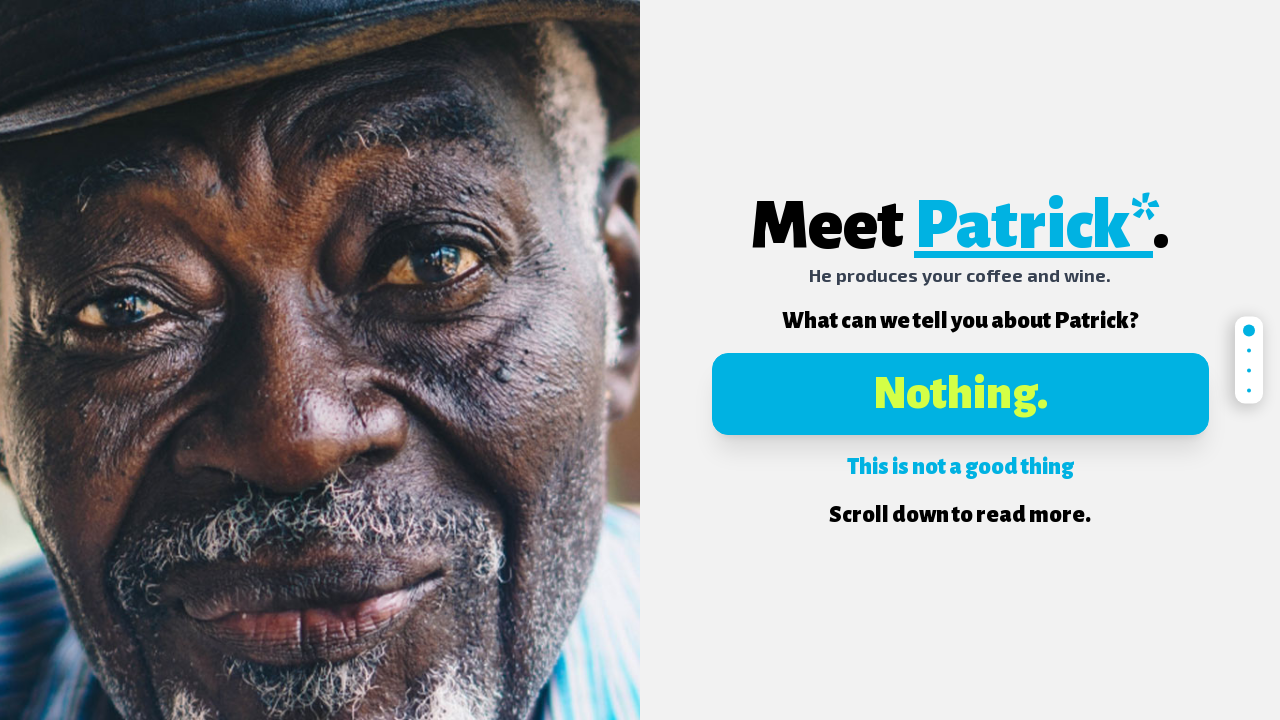

Filled firstName field with 'Emily' on input[name="firstName"]
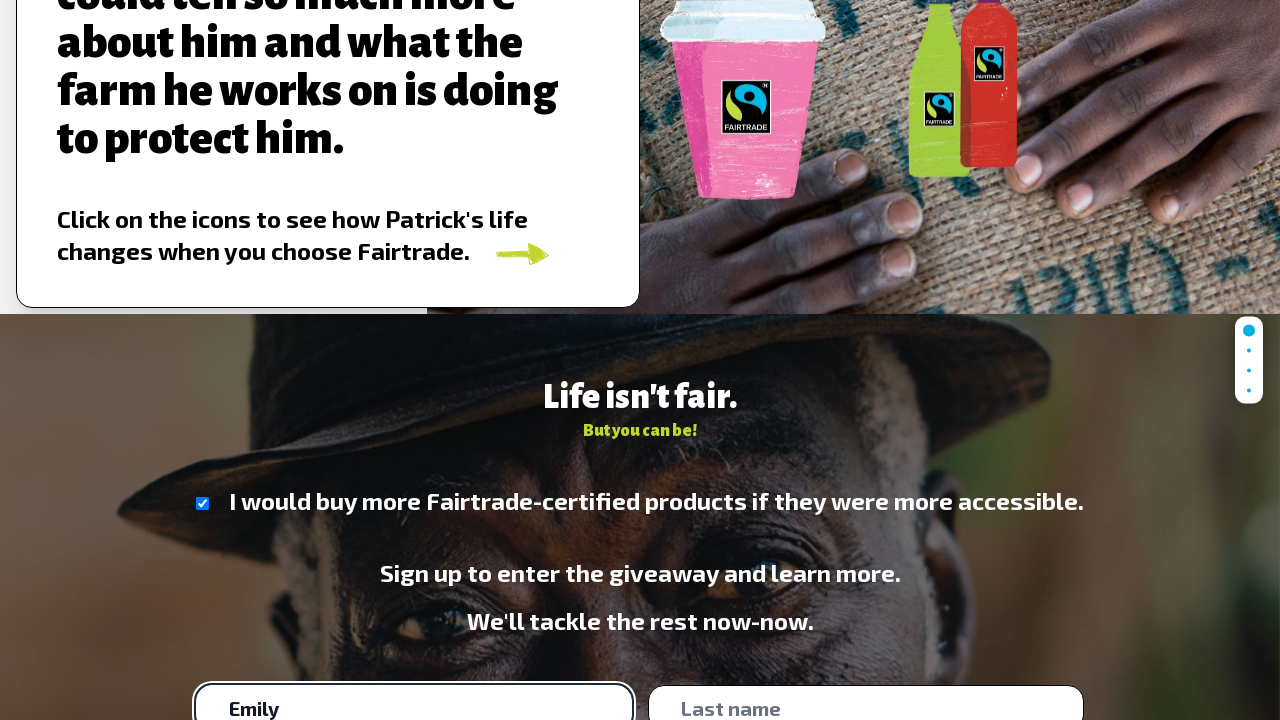

Filled lastName field with 'Martinez' on input[name="lastName"]
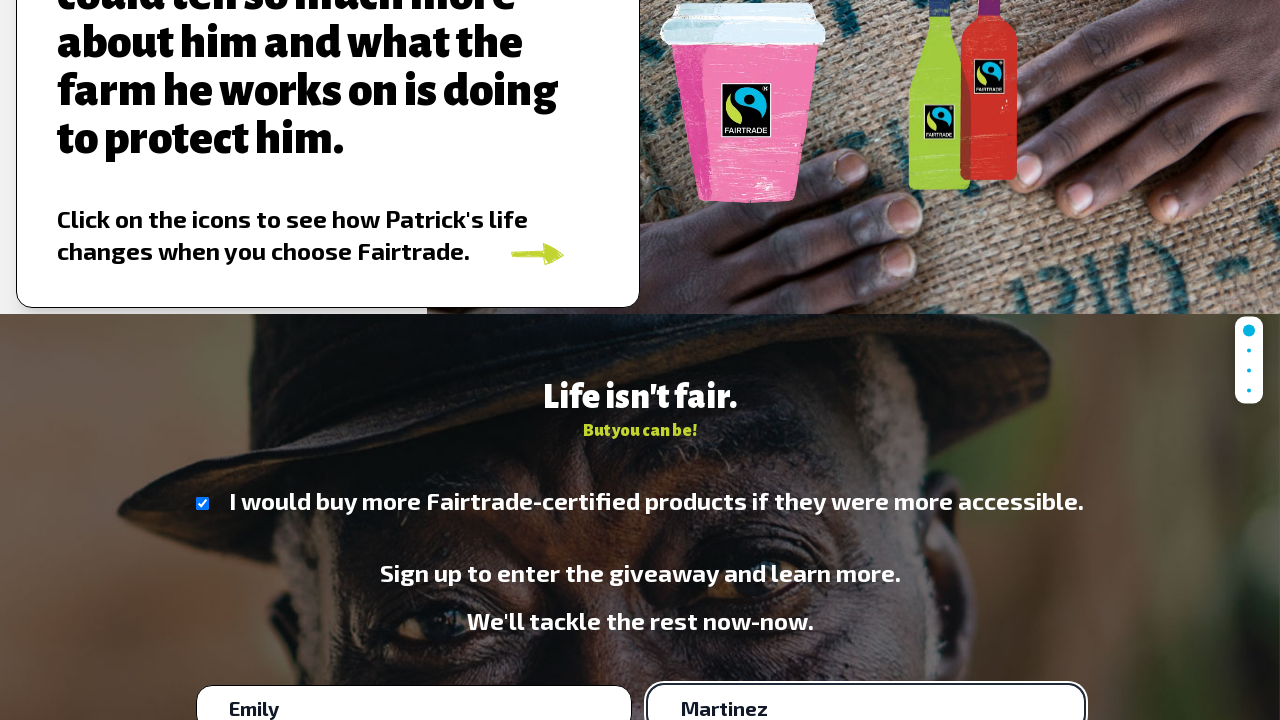

Filled email field with 'emily.martinez5736@example.com' on input[name="email"]
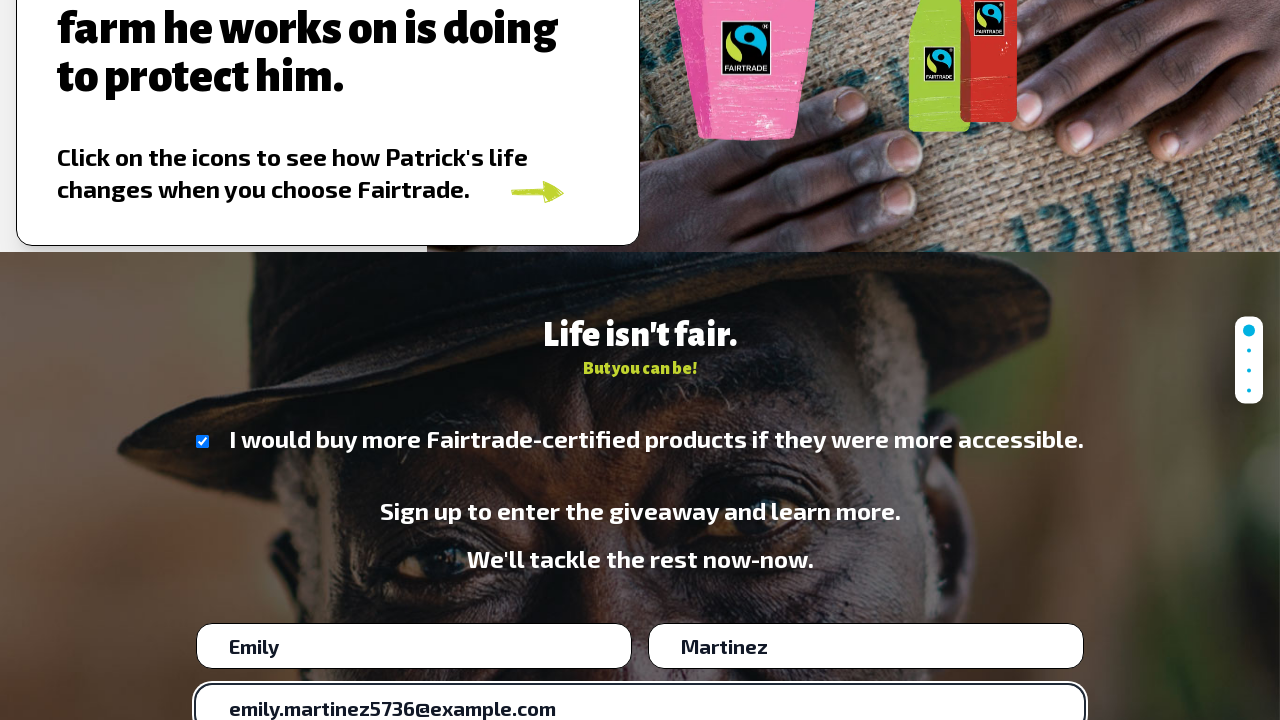

Selected 'business-partnership' from iAm dropdown on select[name="iAm"]
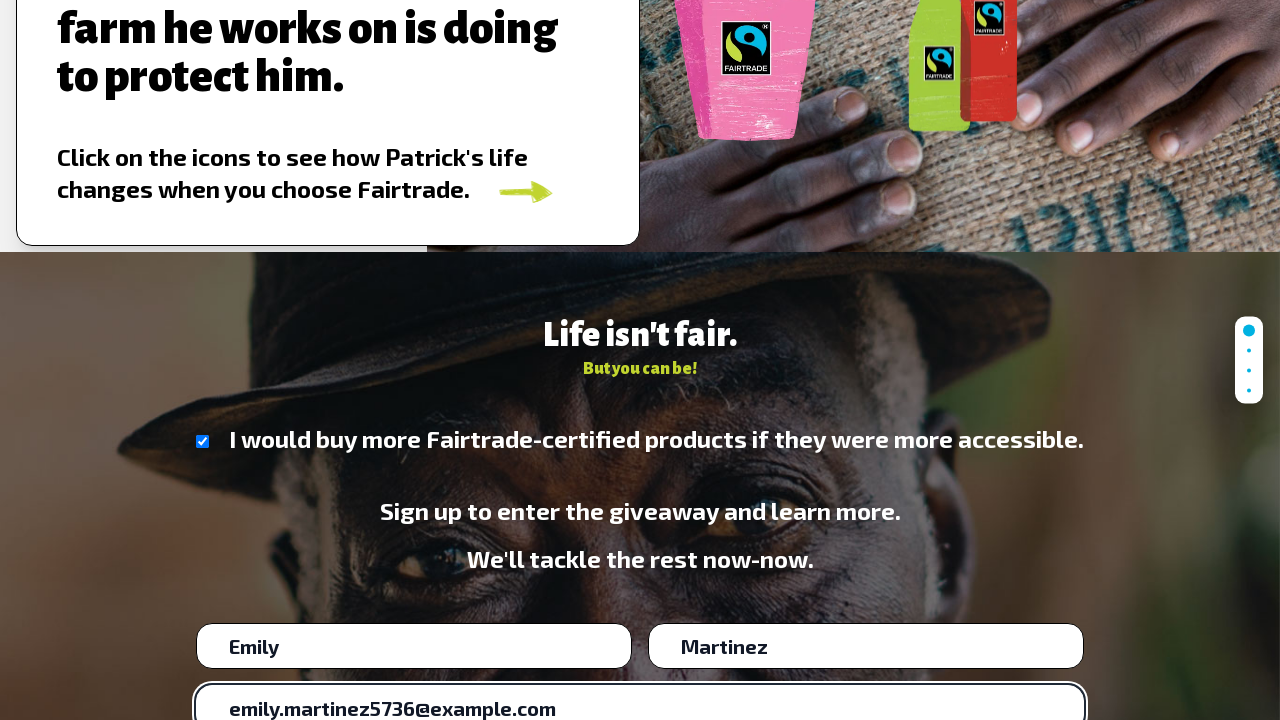

Checked wouldBuy checkbox on input[name="wouldBuy"]
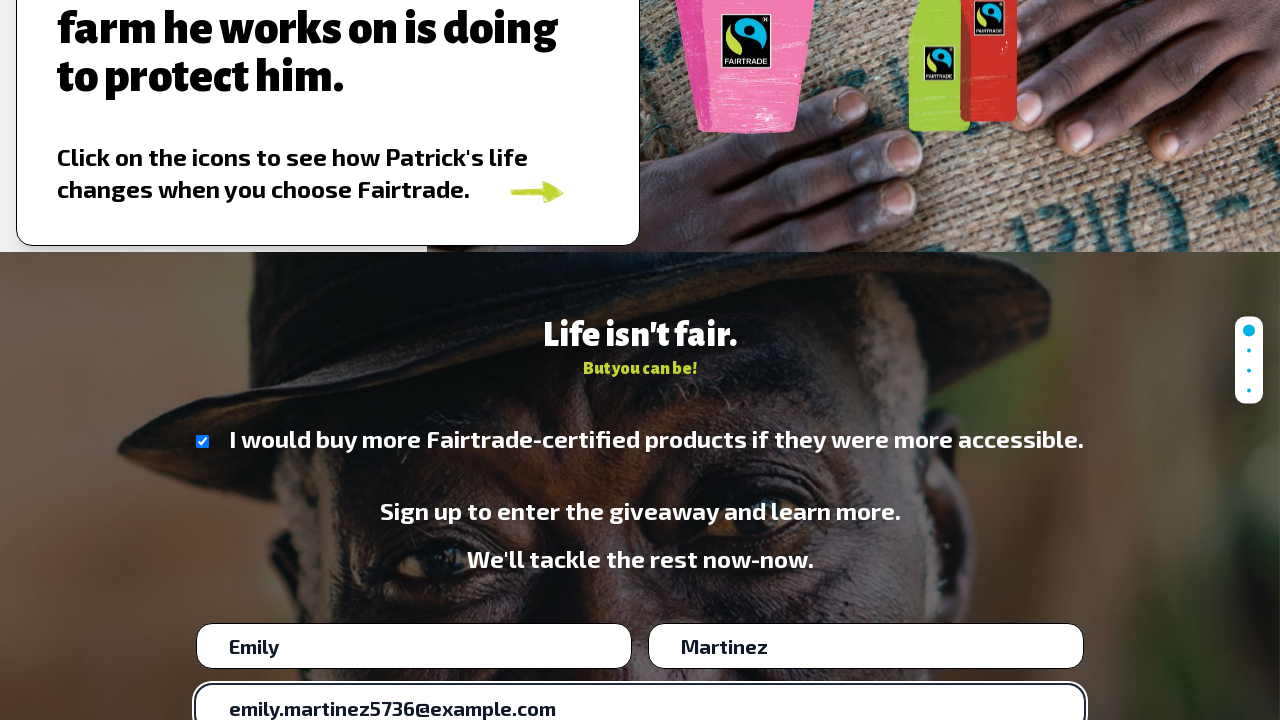

Clicked submit button to submit form with all fields and quiz data at (640, 592) on button[type="submit"]
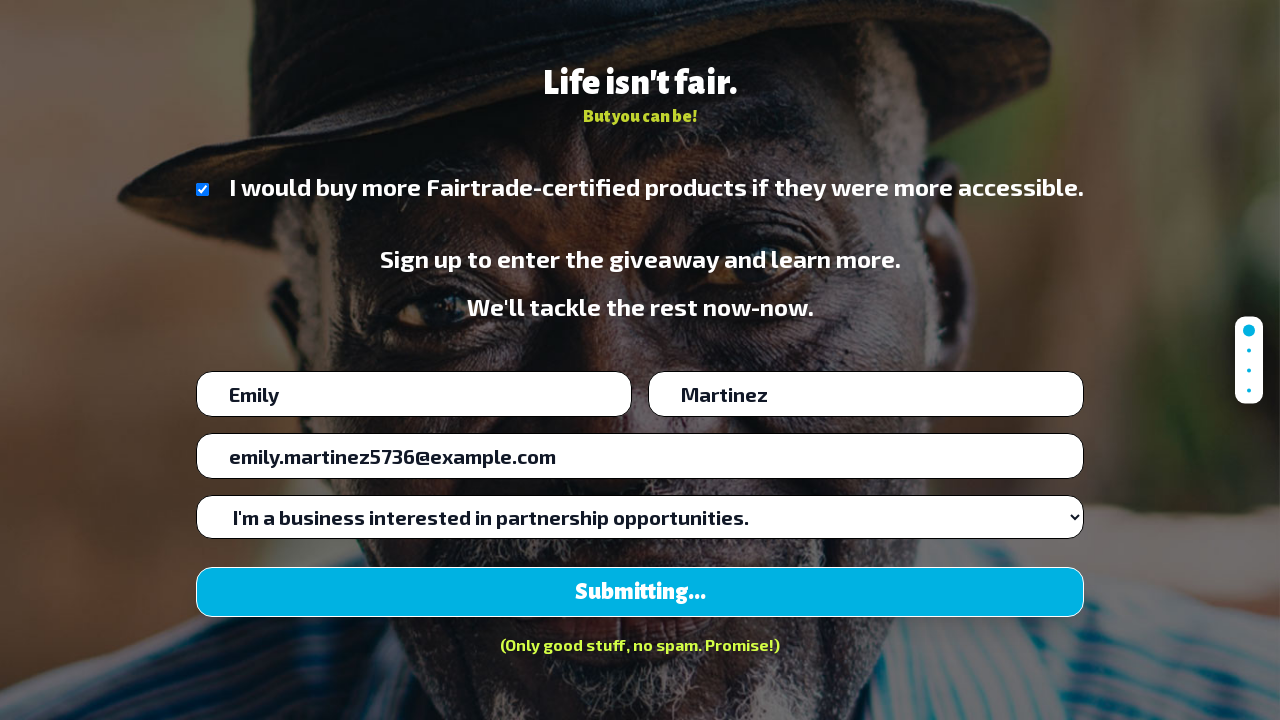

Waited 3 seconds for API response
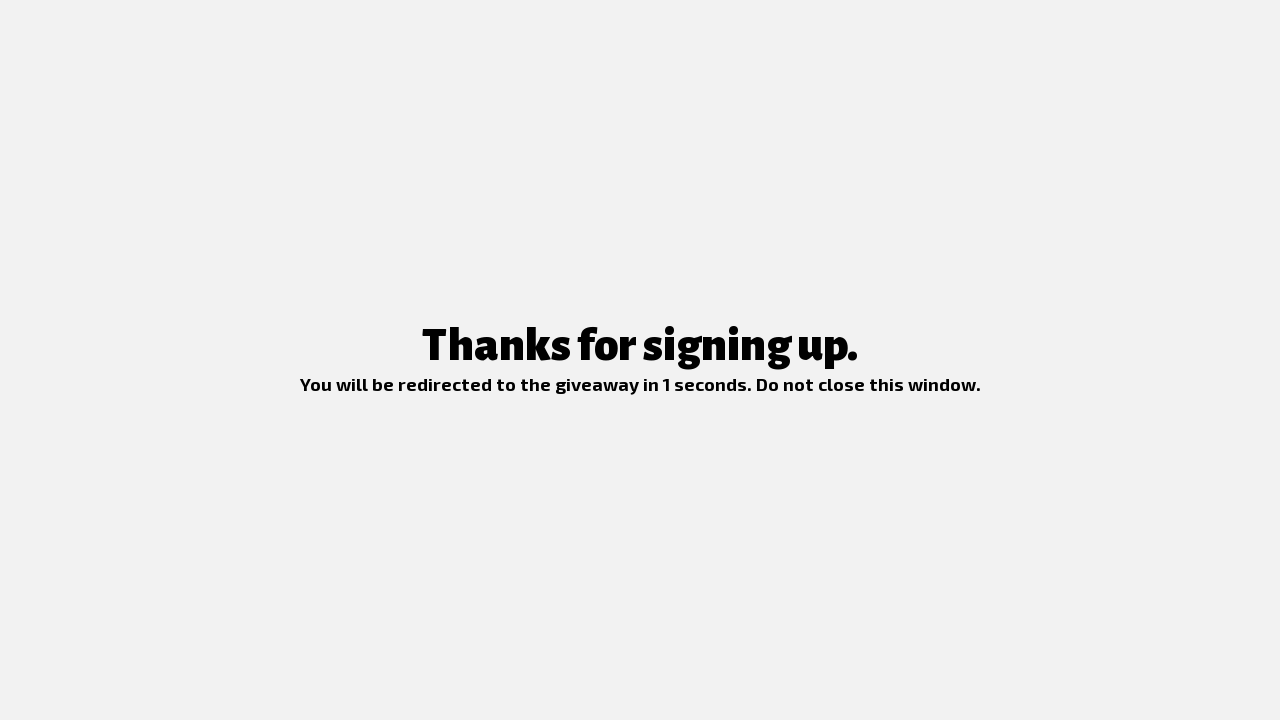

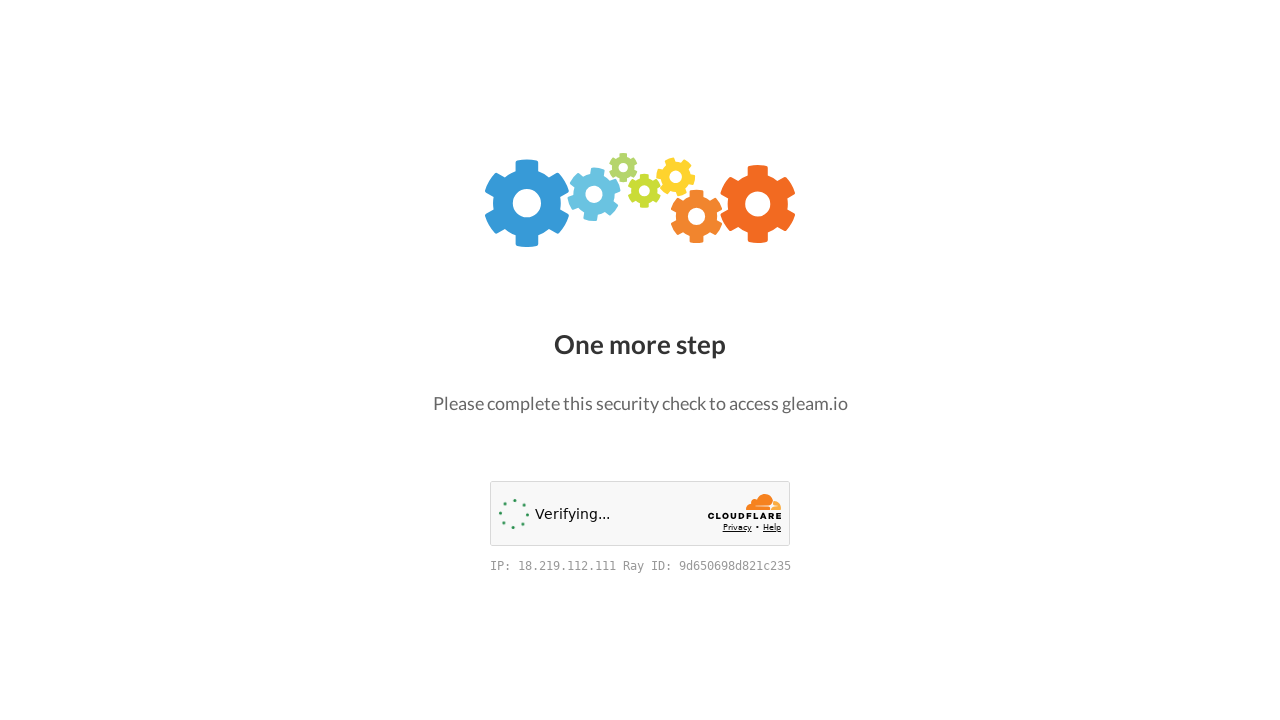